Tests a simple form by filling in first name, last name, city, and country fields using different element locator strategies, then submits the form

Starting URL: http://suninjuly.github.io/simple_form_find_task.html

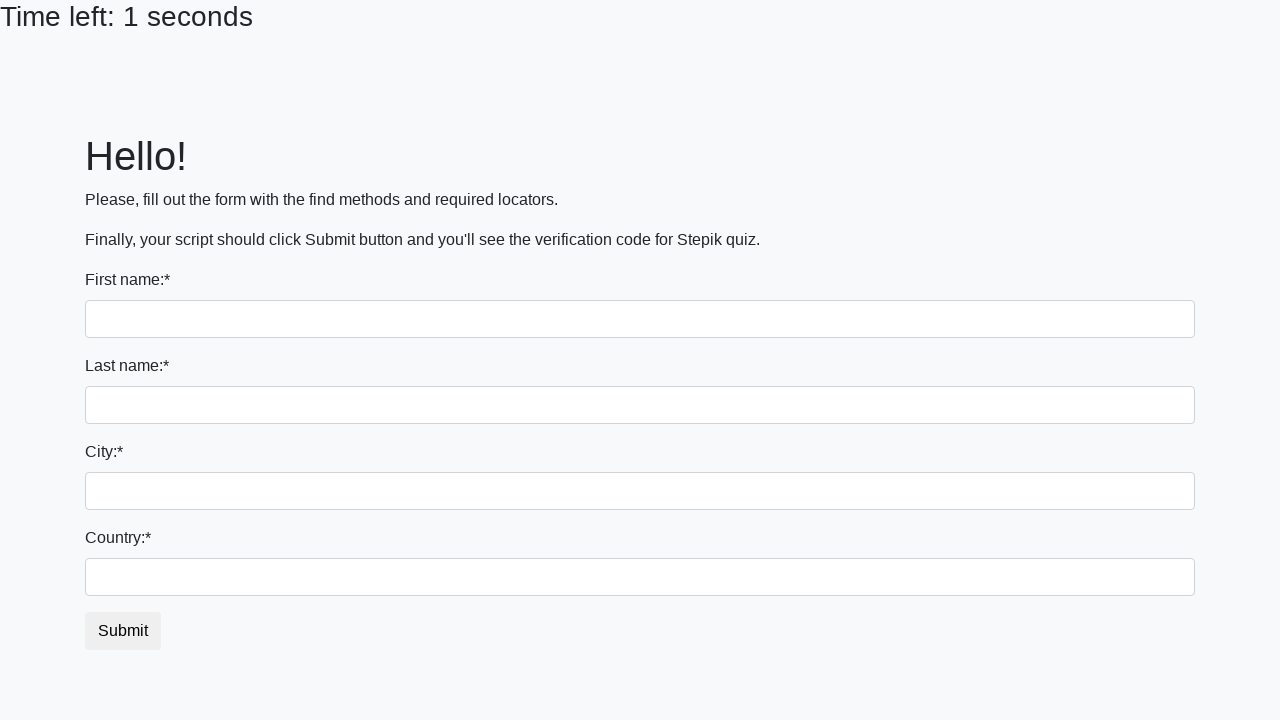

Filled first name field with 'Ivan' using first input locator on input >> nth=0
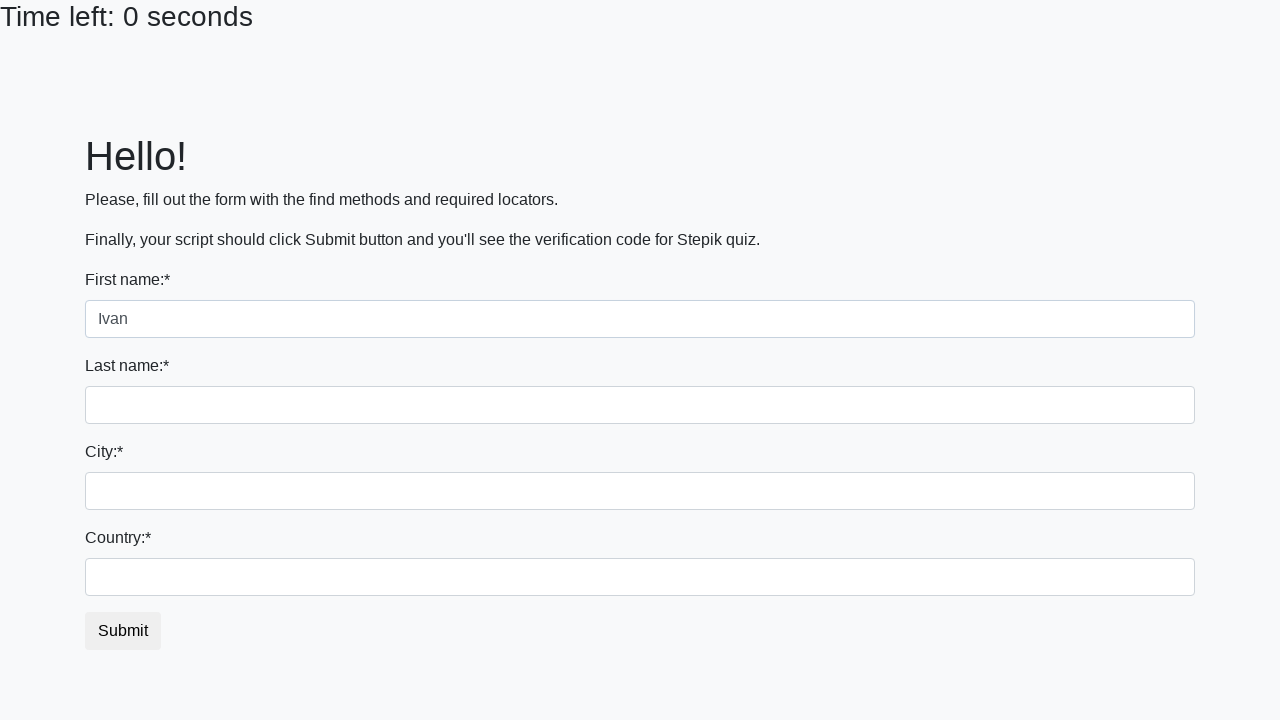

Filled last name field with 'Petrov' using name attribute on input[name='last_name']
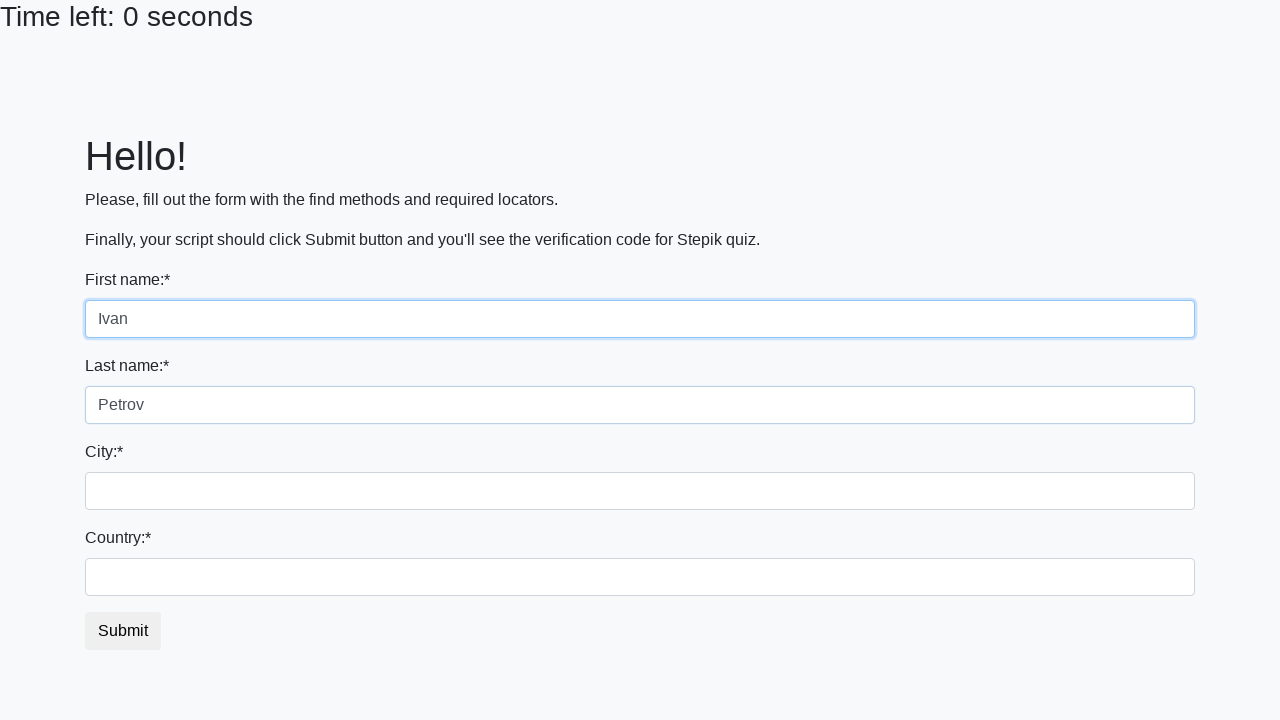

Filled city field with 'Smolensk' using class locator on .form-control.city
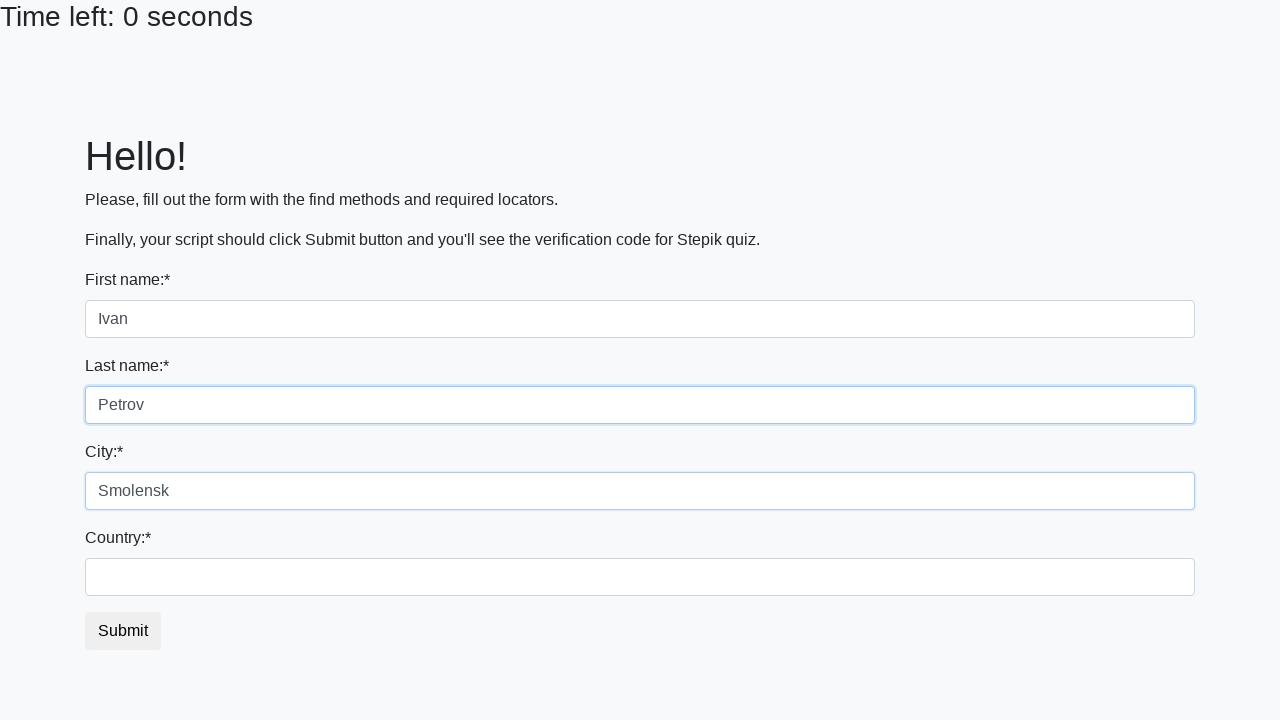

Filled country field with 'Russia' using ID locator on #country
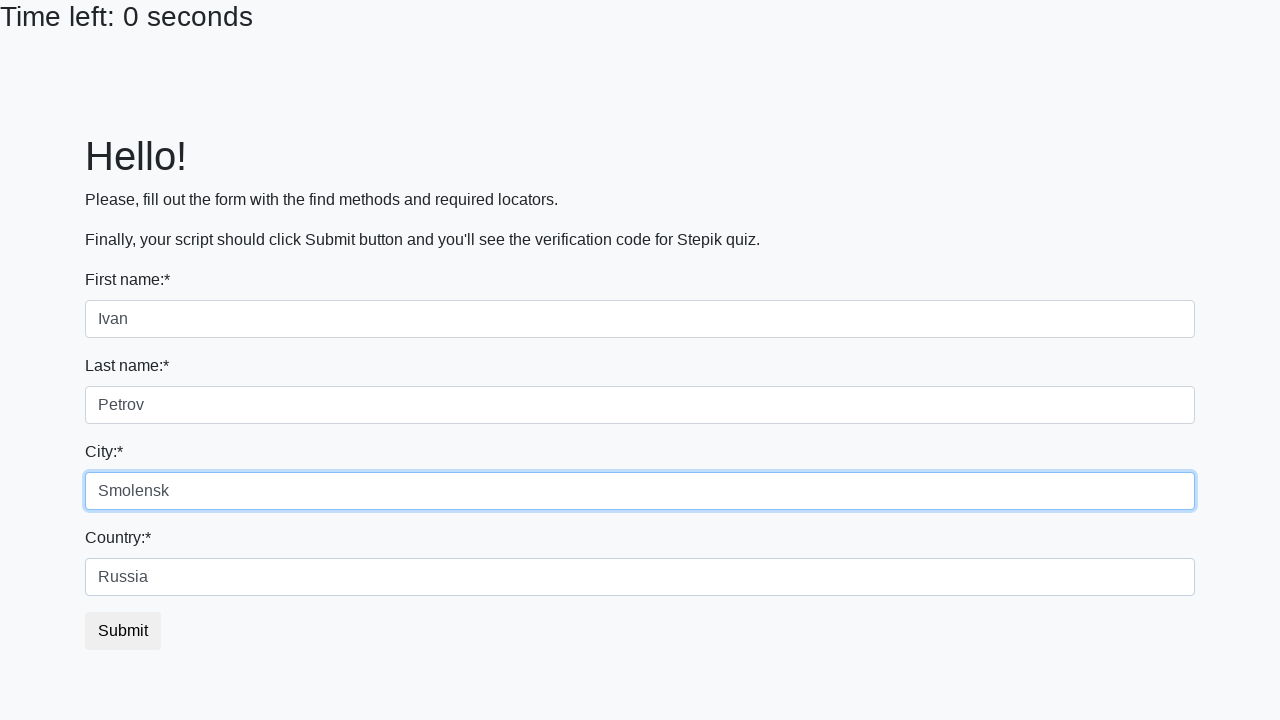

Clicked submit button to submit the form at (123, 631) on button.btn
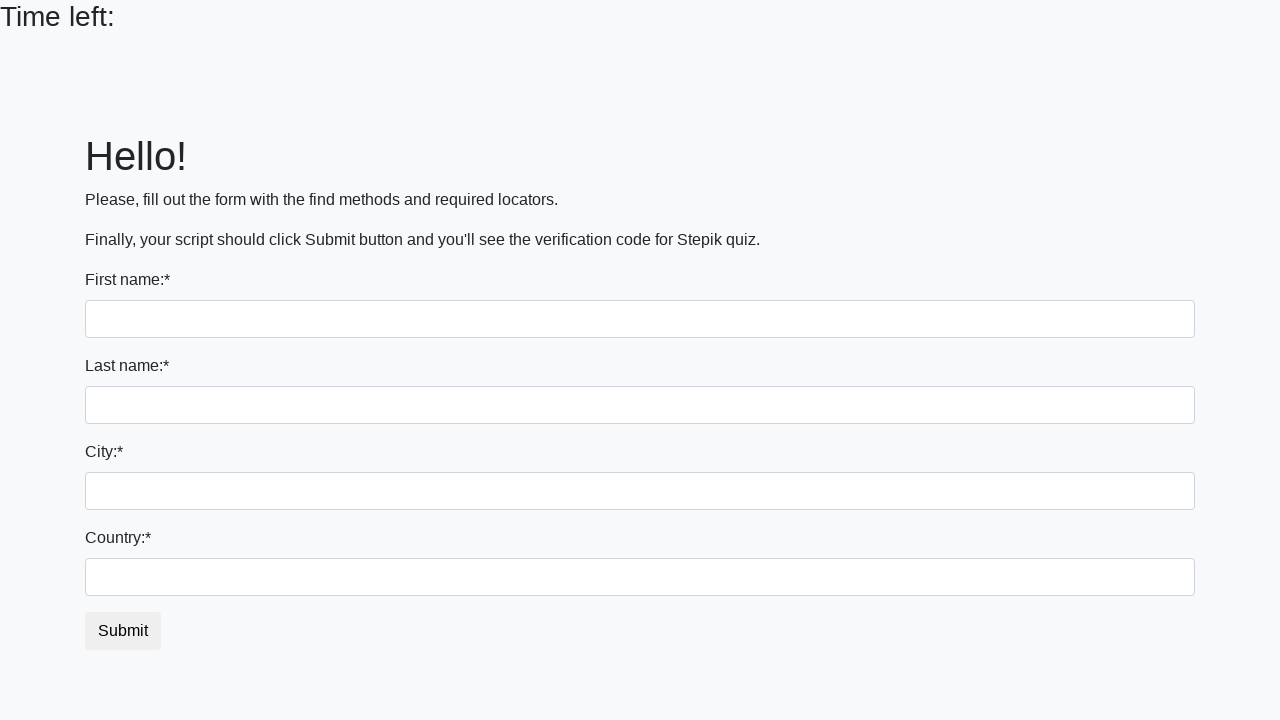

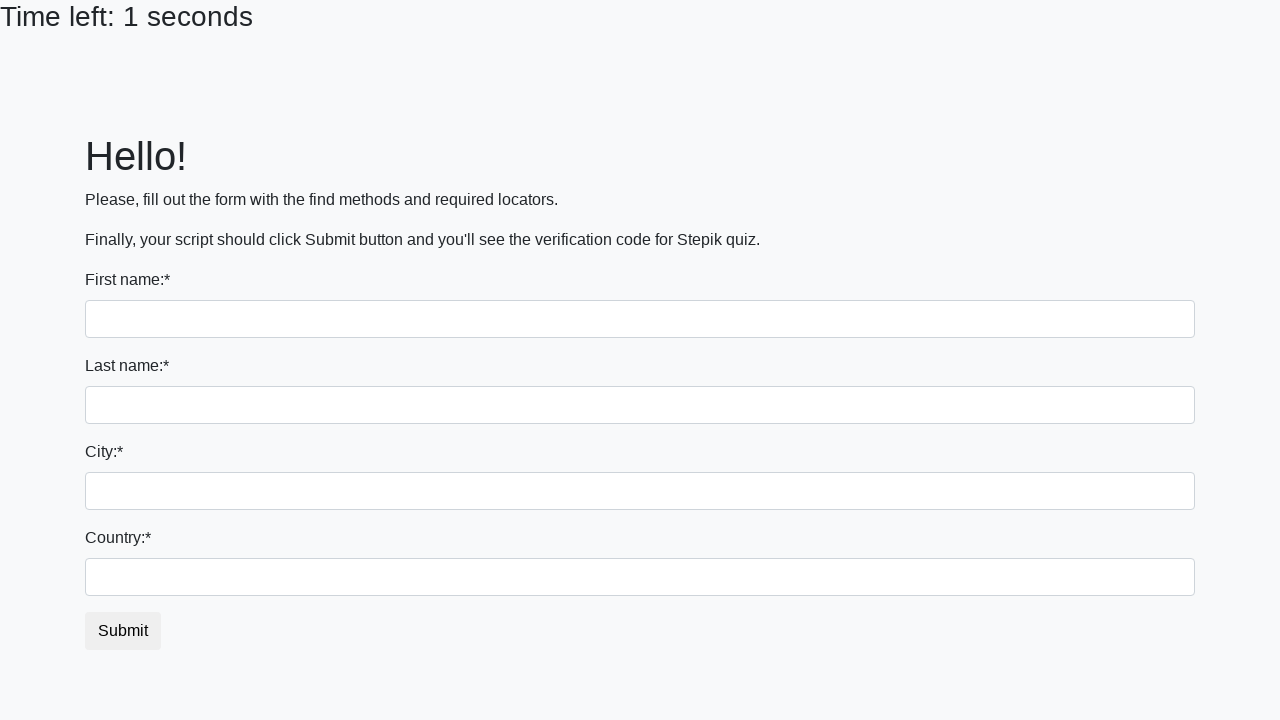